Tests the small modal dialog by clicking the button to open it, verifying the modal content, and closing it.

Starting URL: https://demoqa.com/modal-dialogs

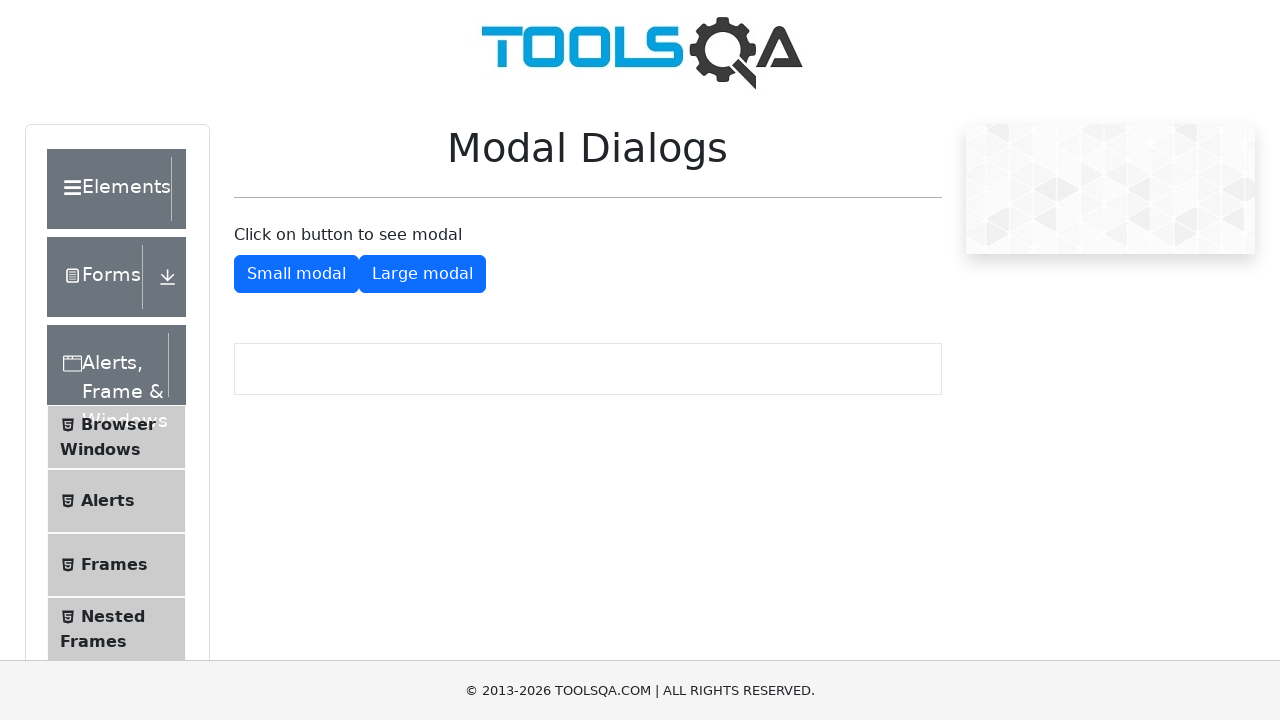

Clicked button to open small modal dialog at (296, 274) on #showSmallModal
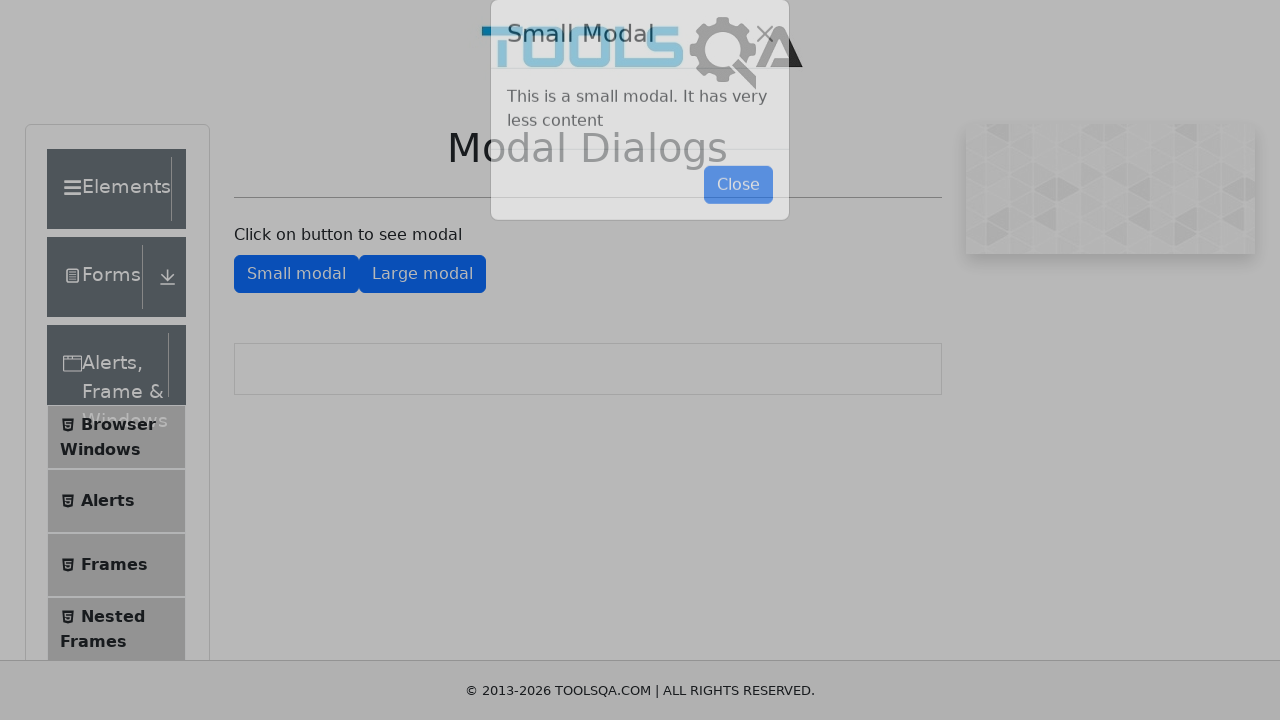

Small modal dialog became visible
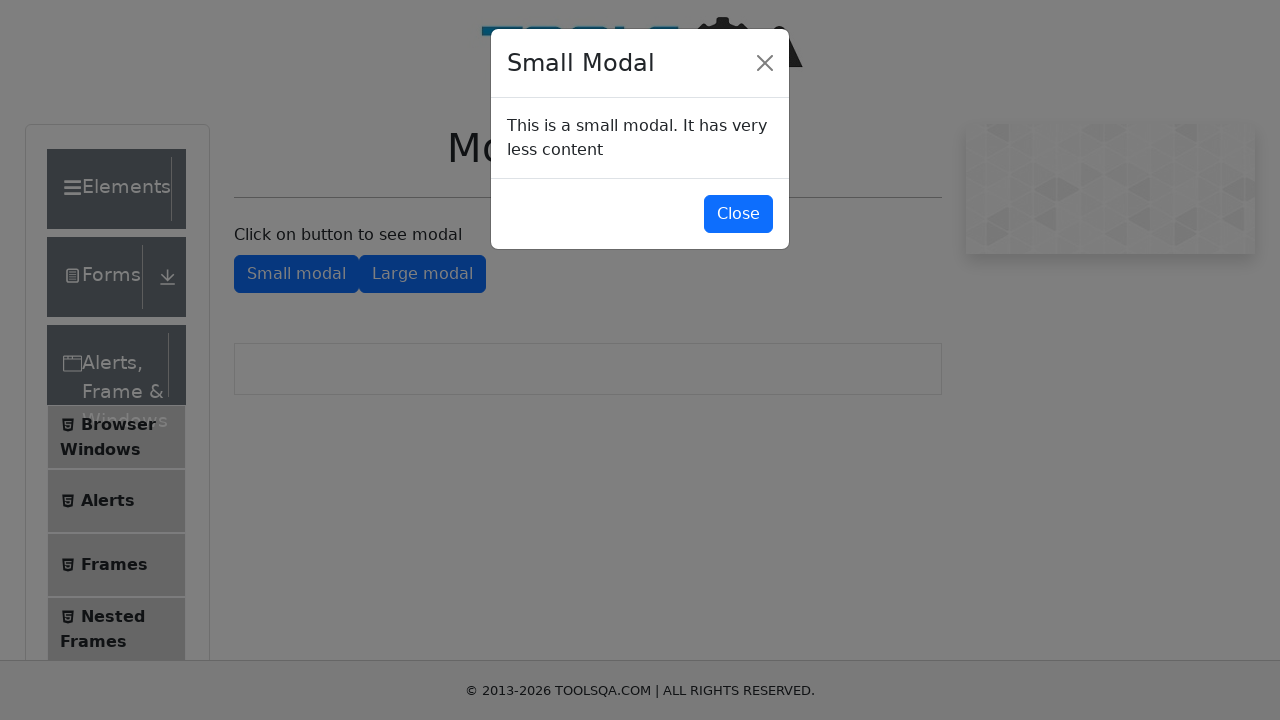

Retrieved modal body text content
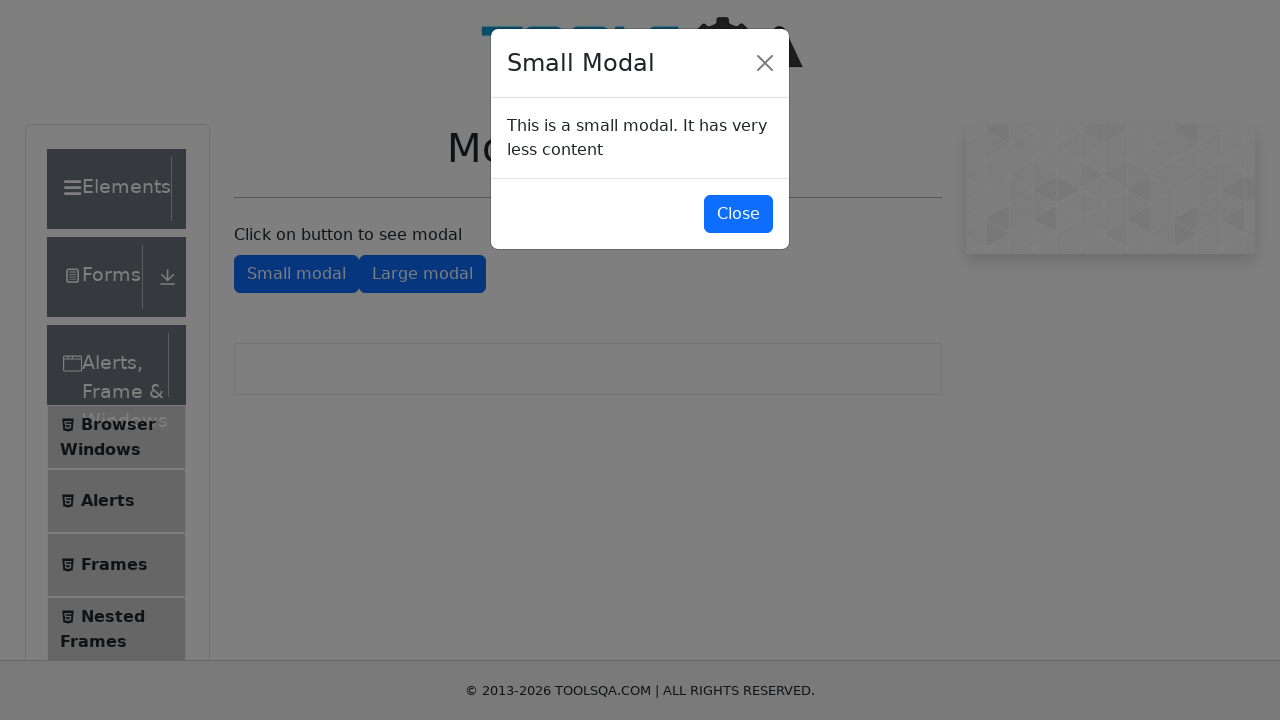

Verified modal body text matches expected content
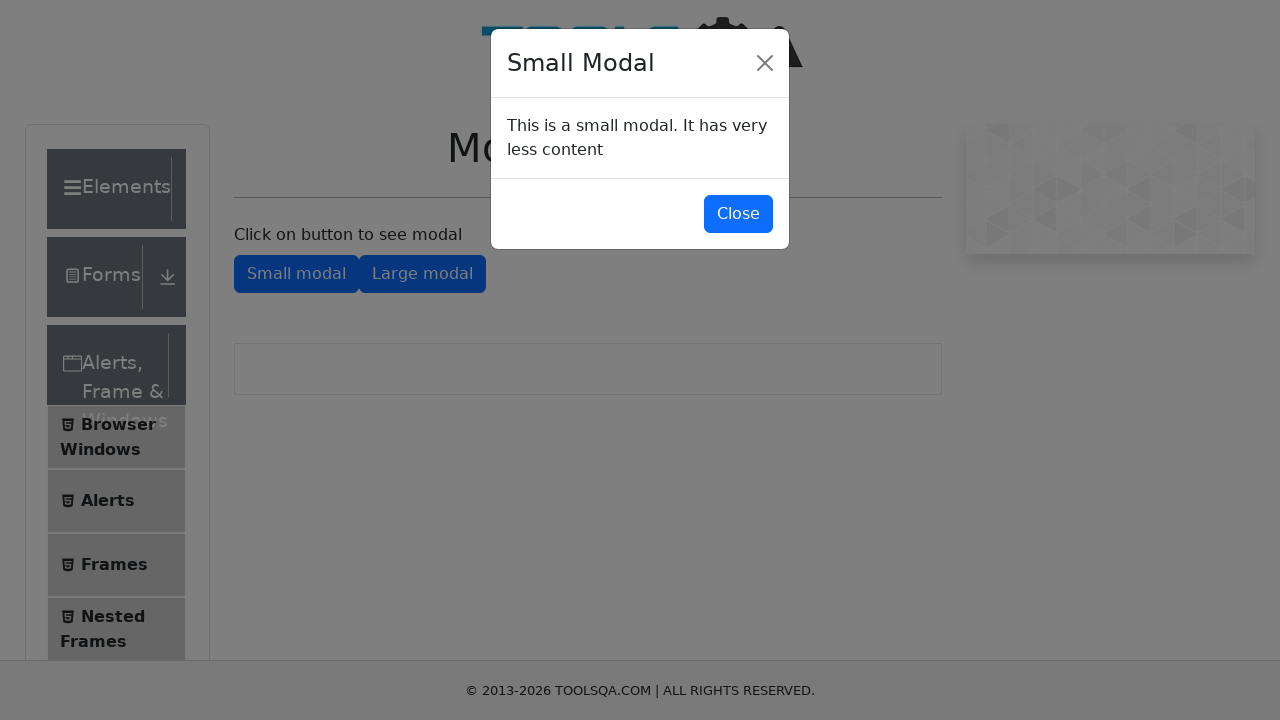

Clicked close button to dismiss small modal at (738, 214) on #closeSmallModal
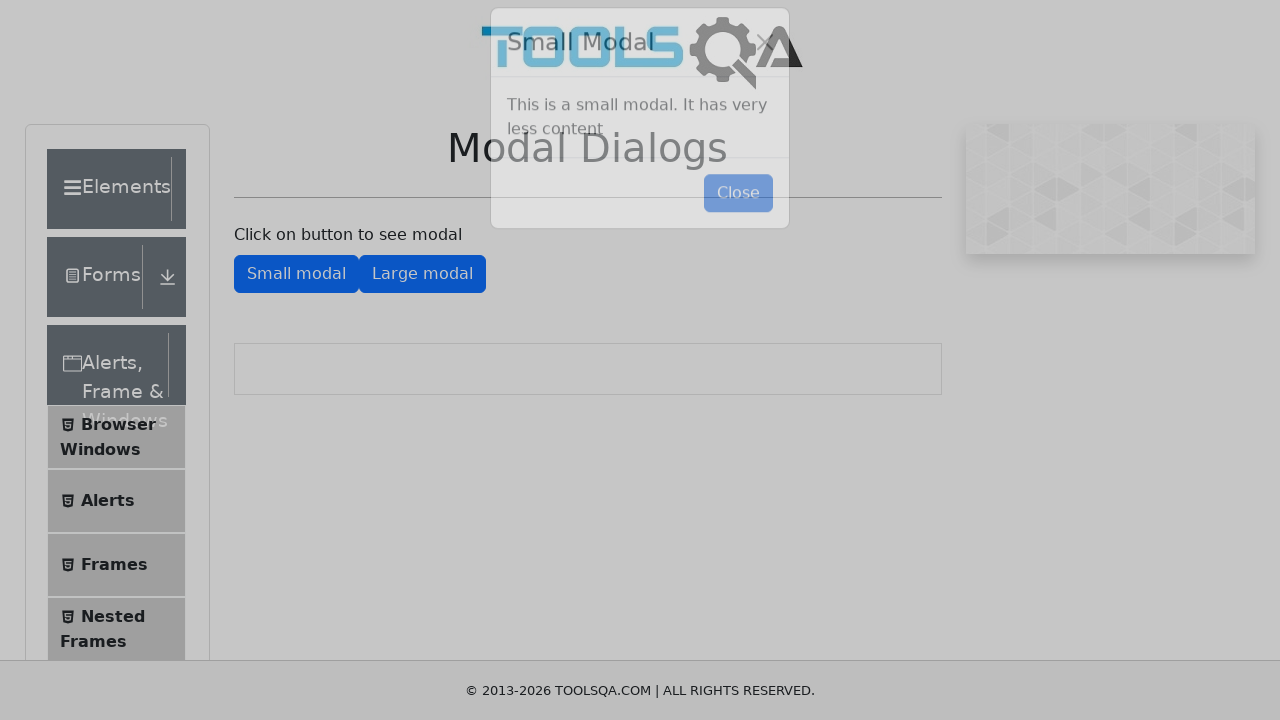

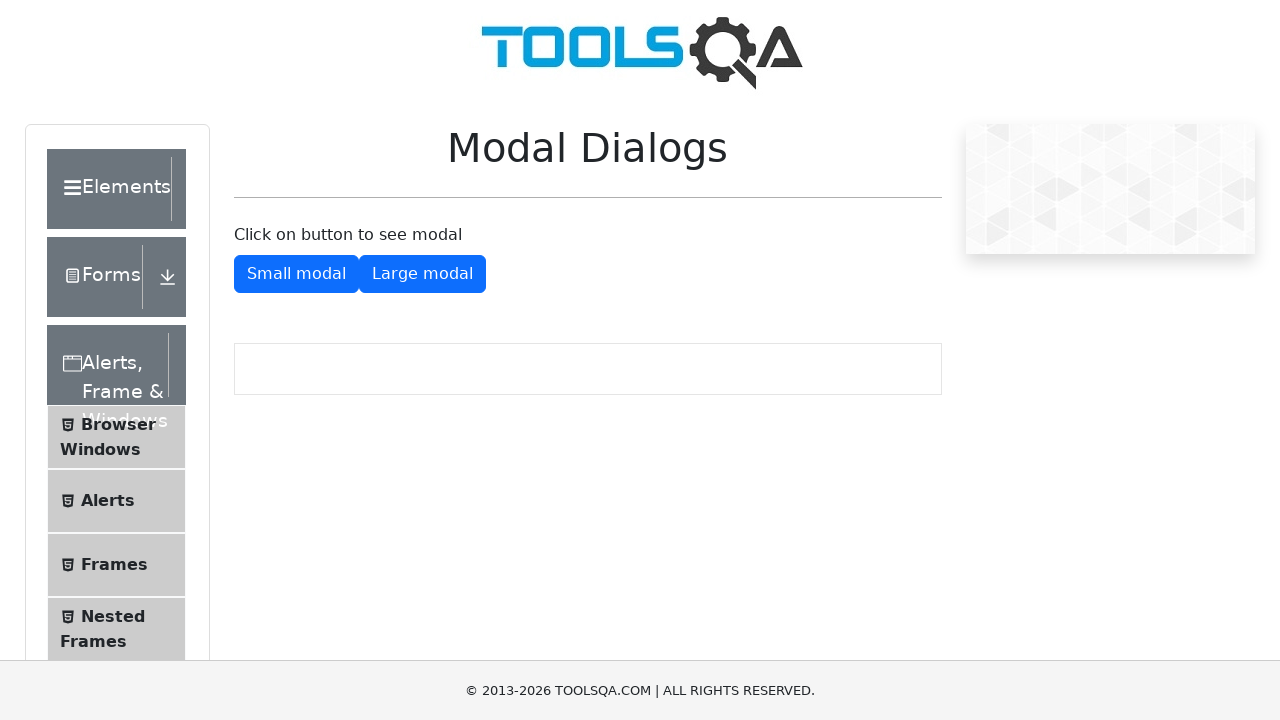